Tests the search/filter functionality on an offers page by entering "Rice" in the search field and verifying that all displayed vegetable items contain "Rice" in their name.

Starting URL: https://rahulshettyacademy.com/seleniumPractise/#/offers

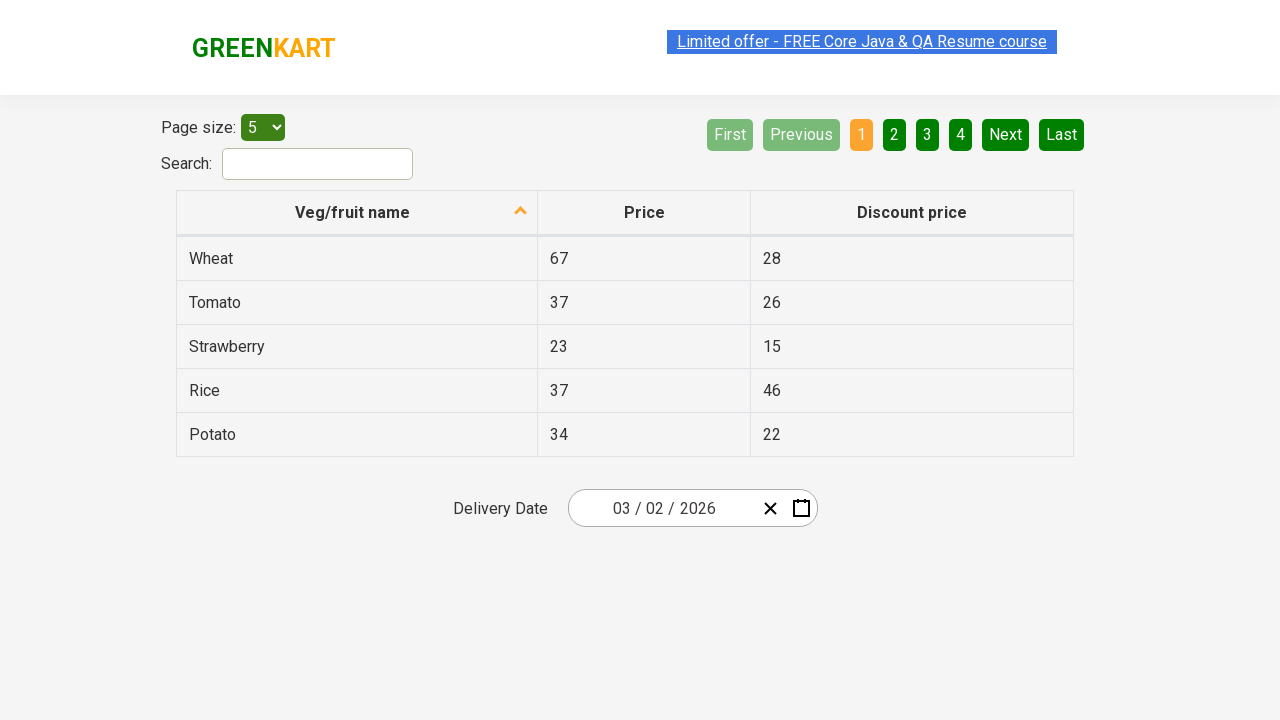

Filled search field with 'Rice' to filter offers on #search-field
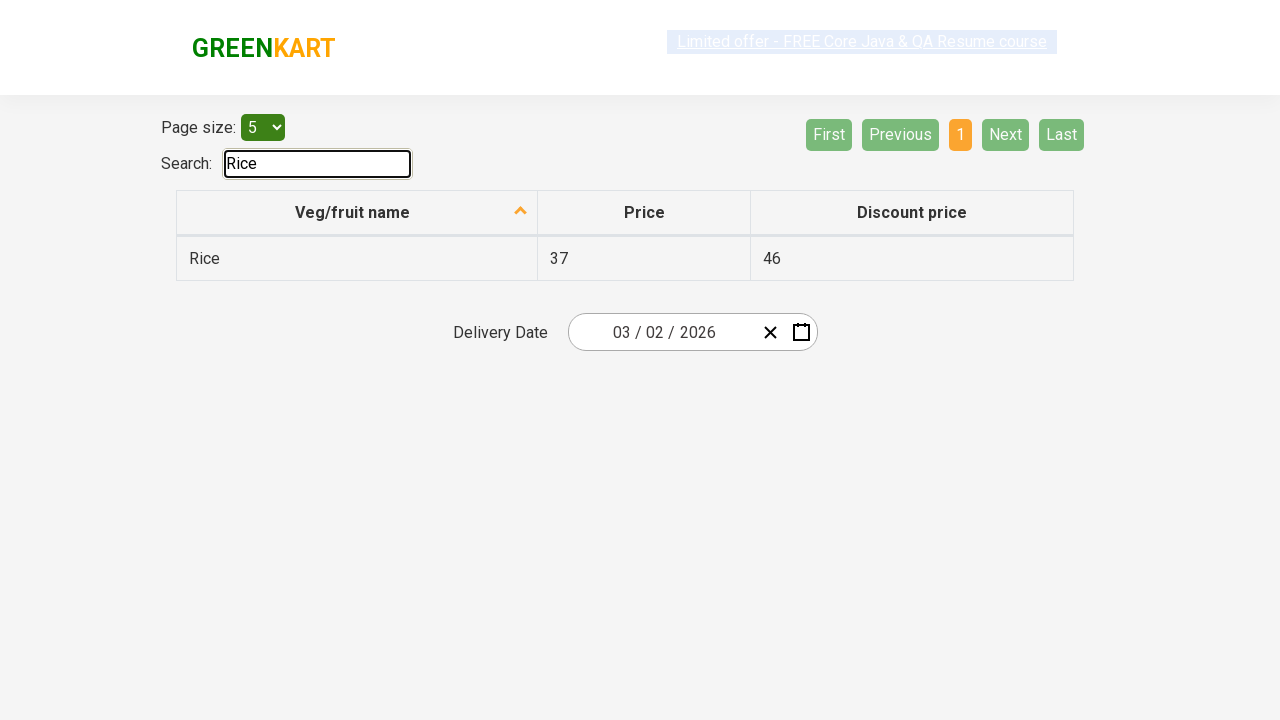

Waited for filtered results table to load
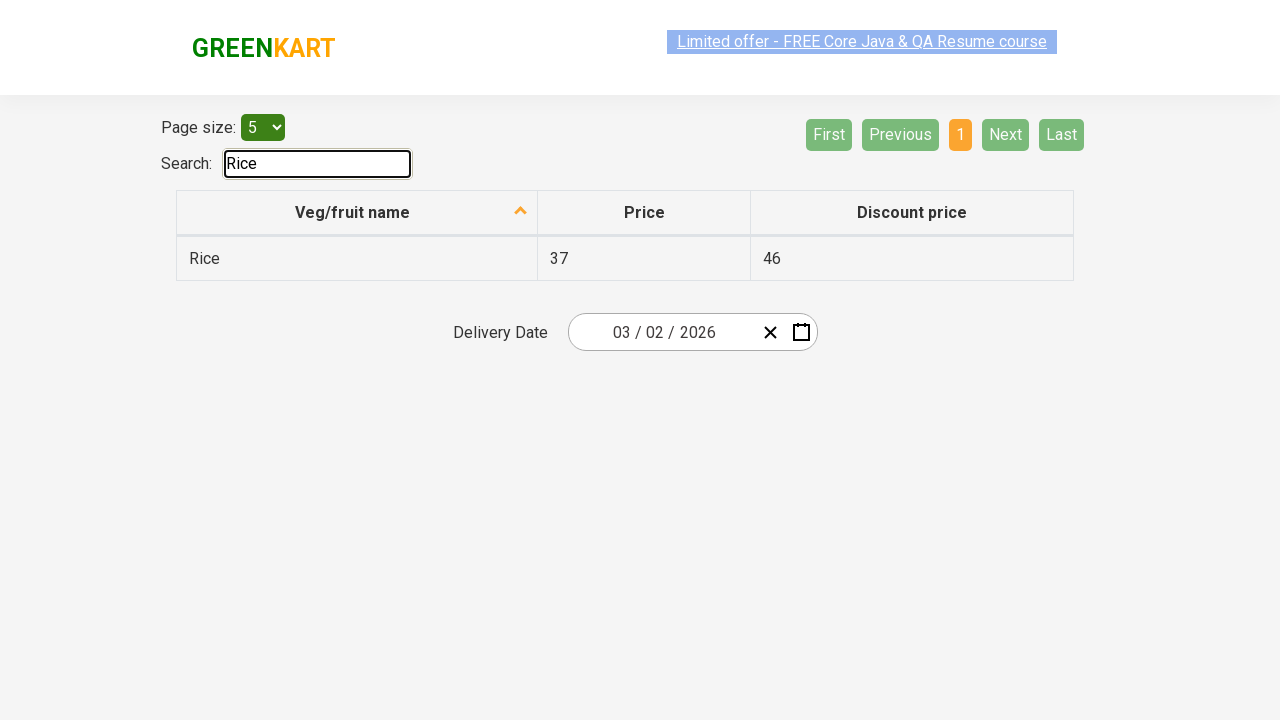

Retrieved all vegetable items from filtered results
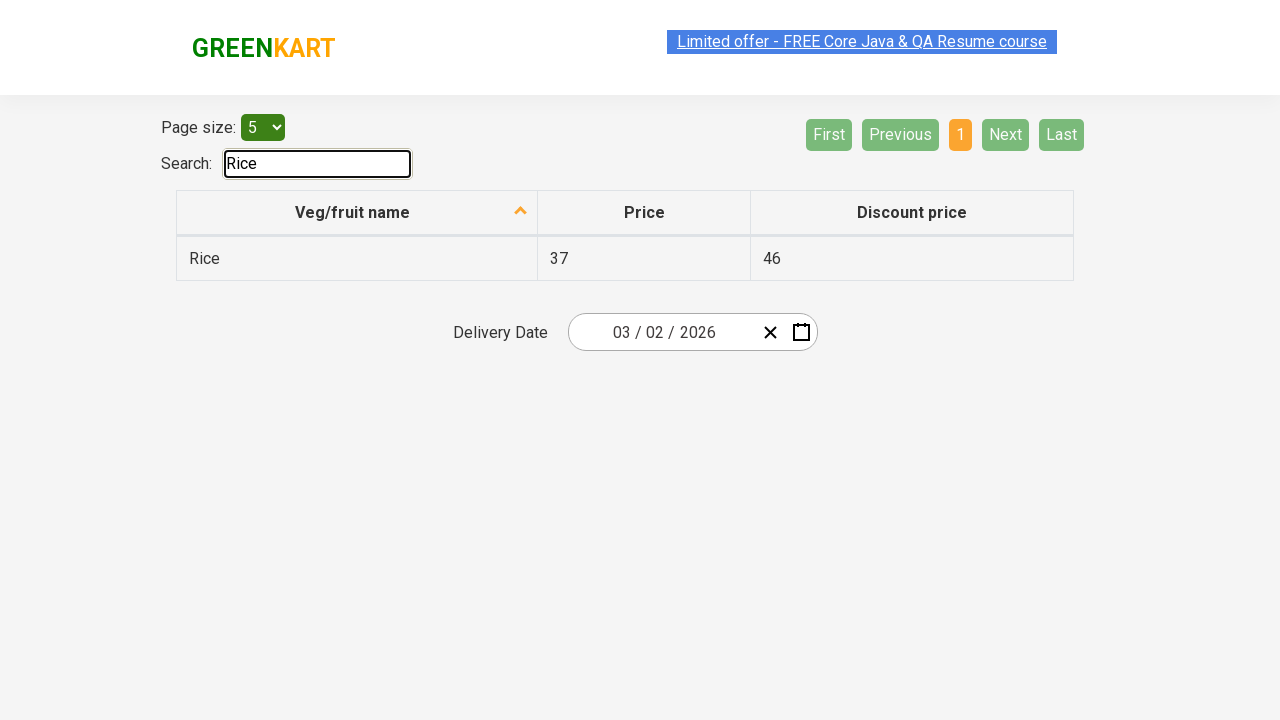

Verified that 'Rice' contains 'Rice'
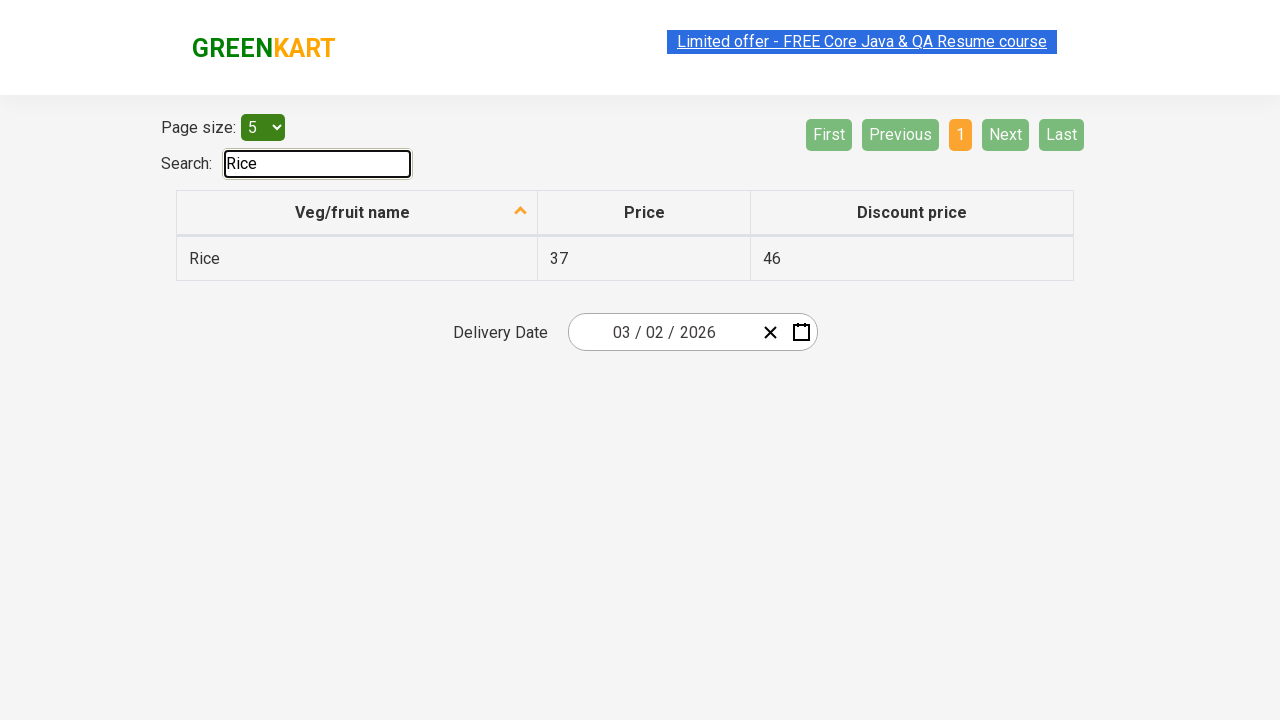

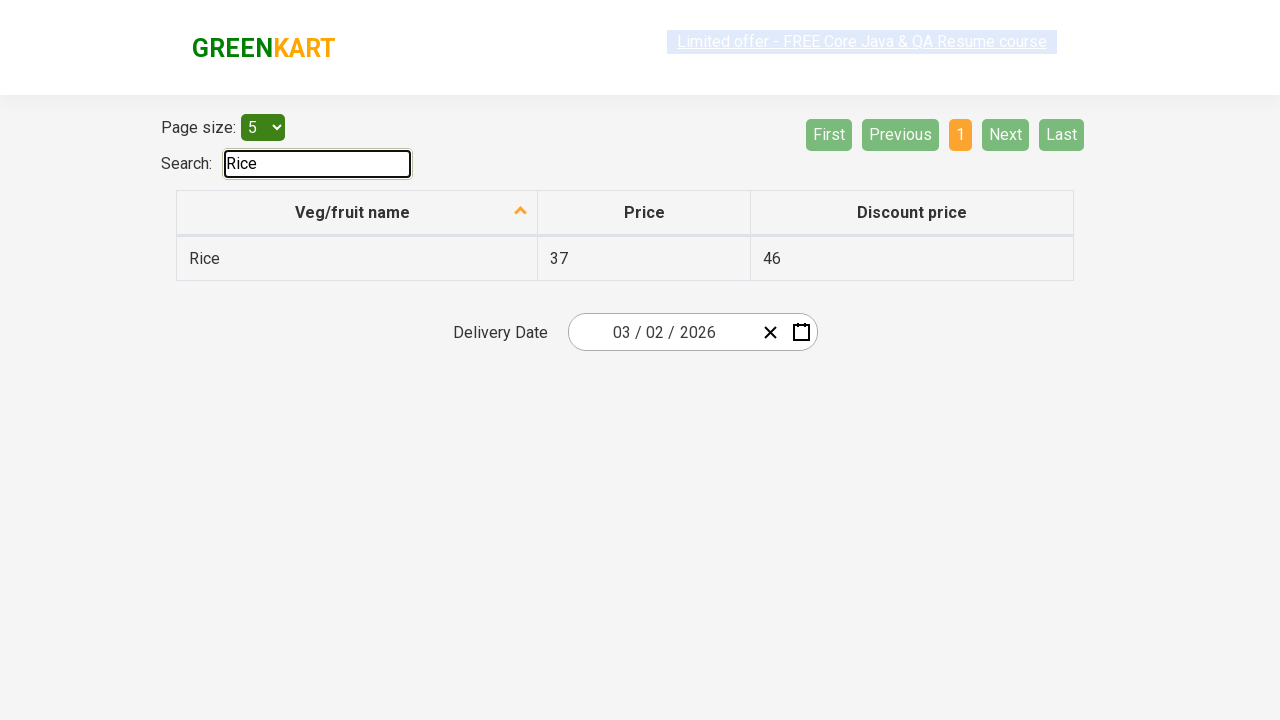